Tests that pressing Escape cancels edits to a todo item

Starting URL: https://demo.playwright.dev/todomvc

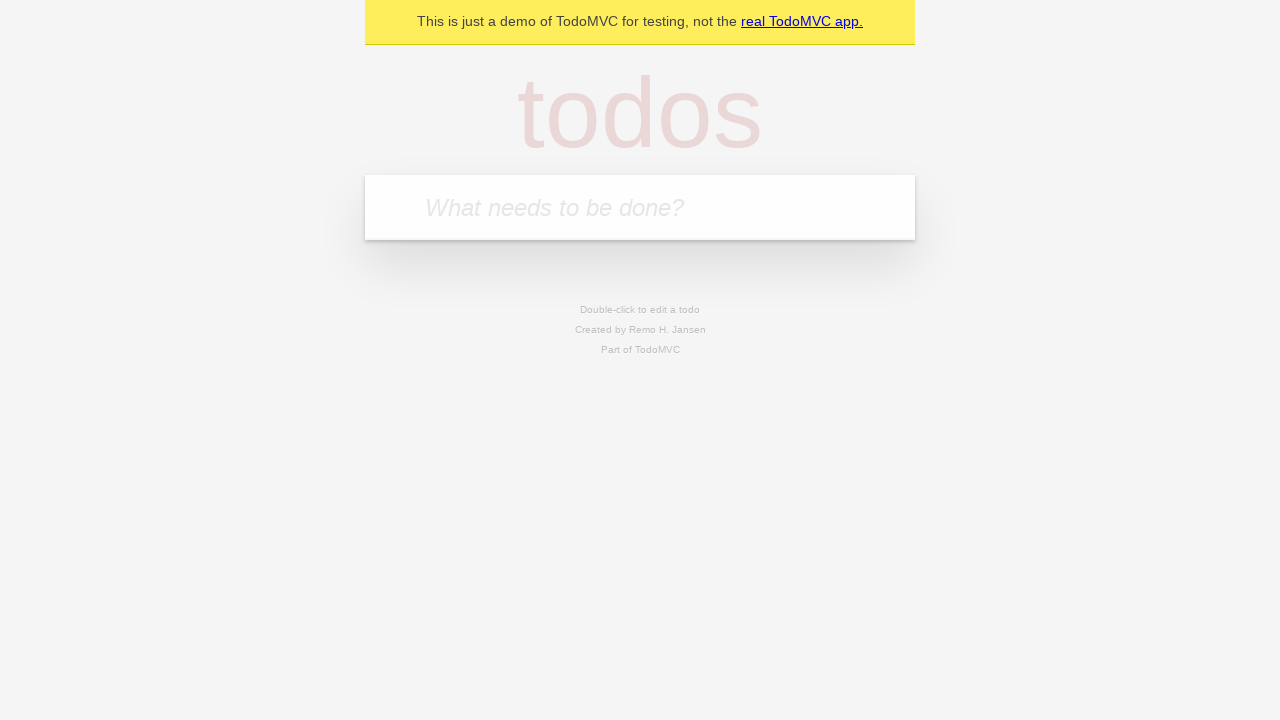

Filled new todo field with 'buy some cheese' on internal:attr=[placeholder="What needs to be done?"i]
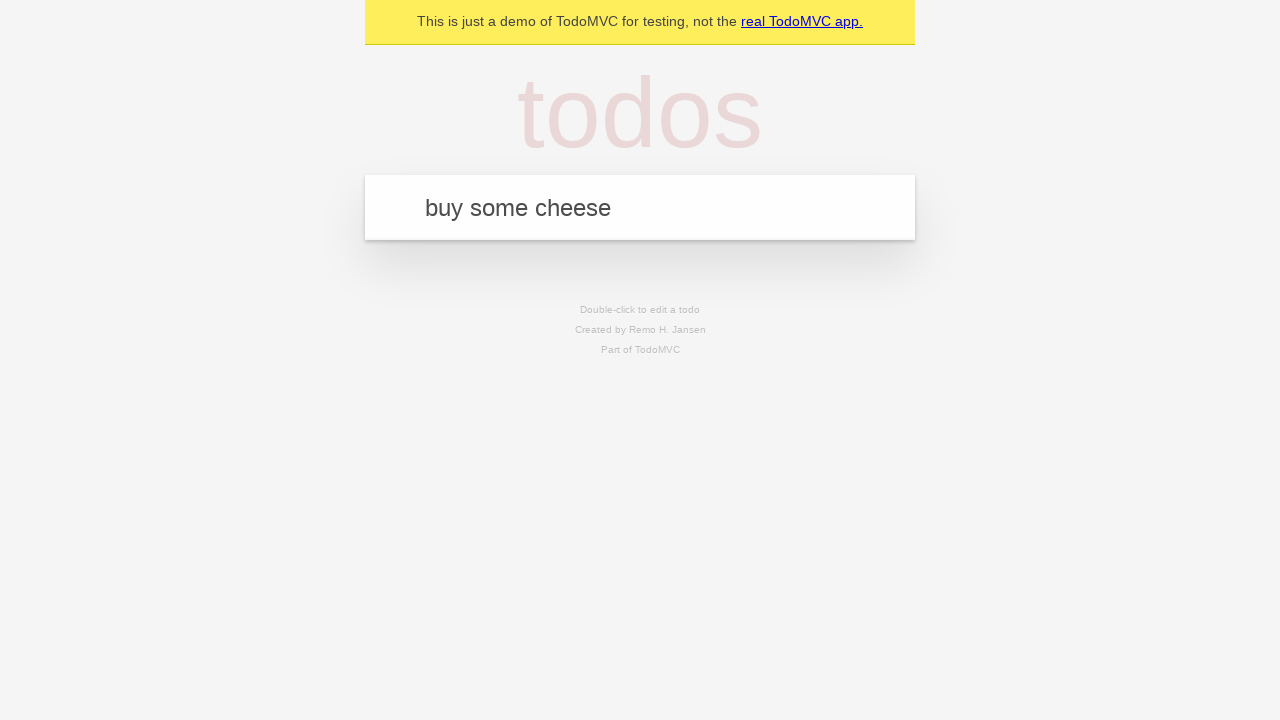

Pressed Enter to create todo 'buy some cheese' on internal:attr=[placeholder="What needs to be done?"i]
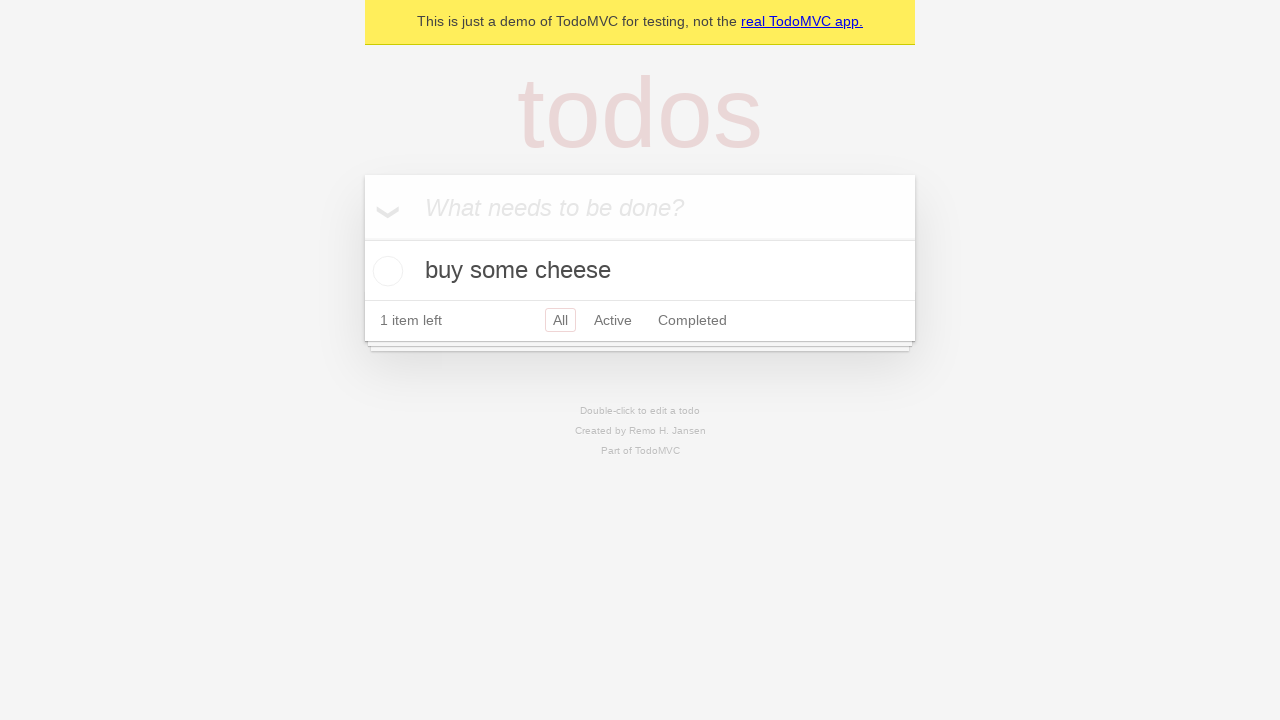

Filled new todo field with 'feed the cat' on internal:attr=[placeholder="What needs to be done?"i]
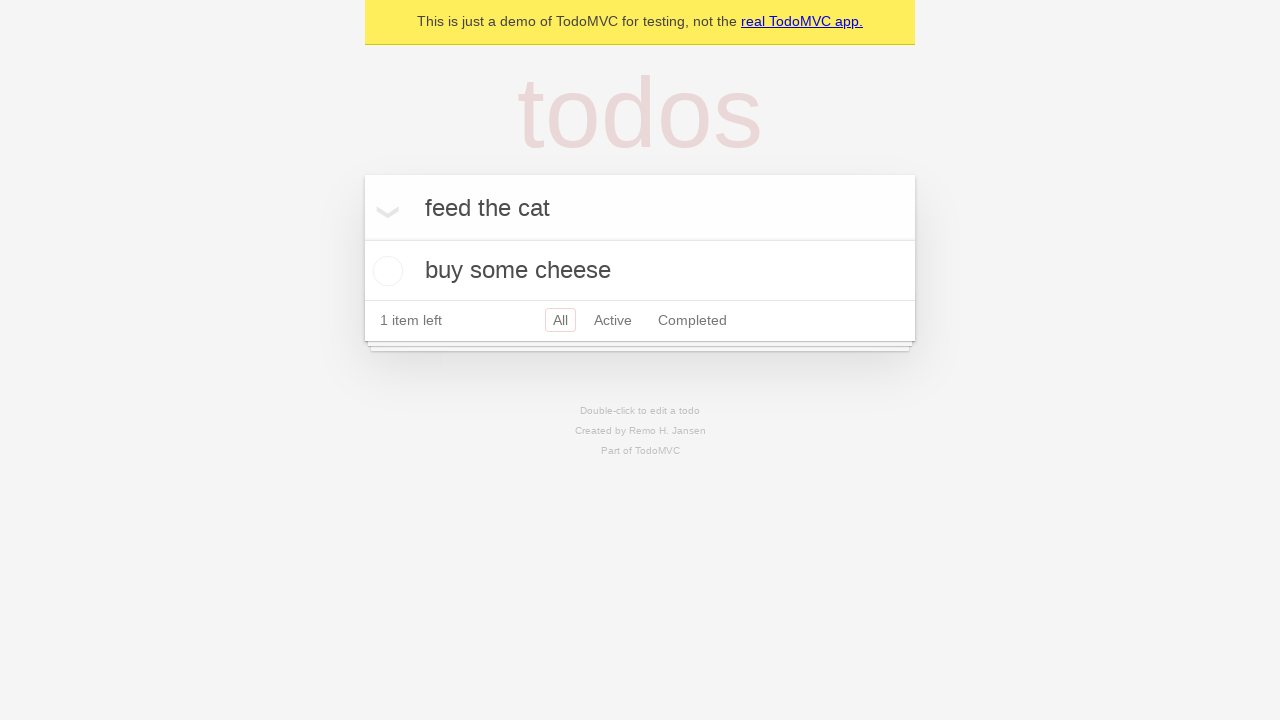

Pressed Enter to create todo 'feed the cat' on internal:attr=[placeholder="What needs to be done?"i]
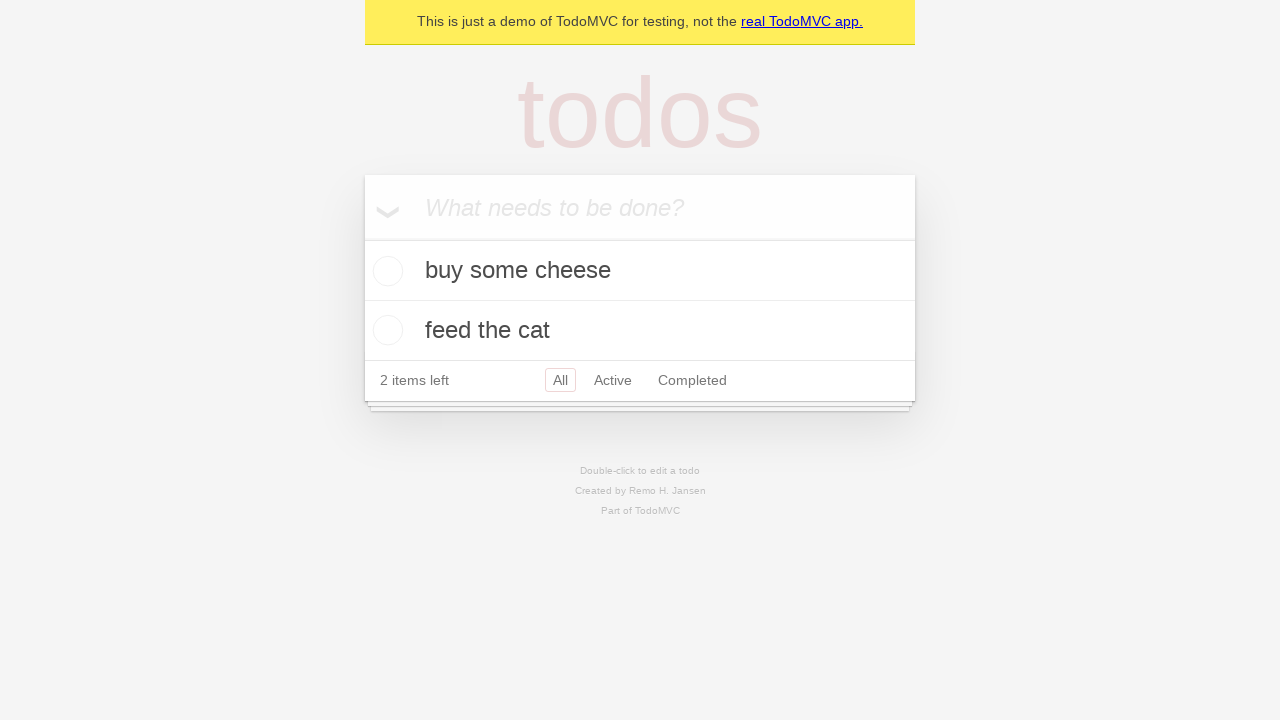

Filled new todo field with 'book a doctors appointment' on internal:attr=[placeholder="What needs to be done?"i]
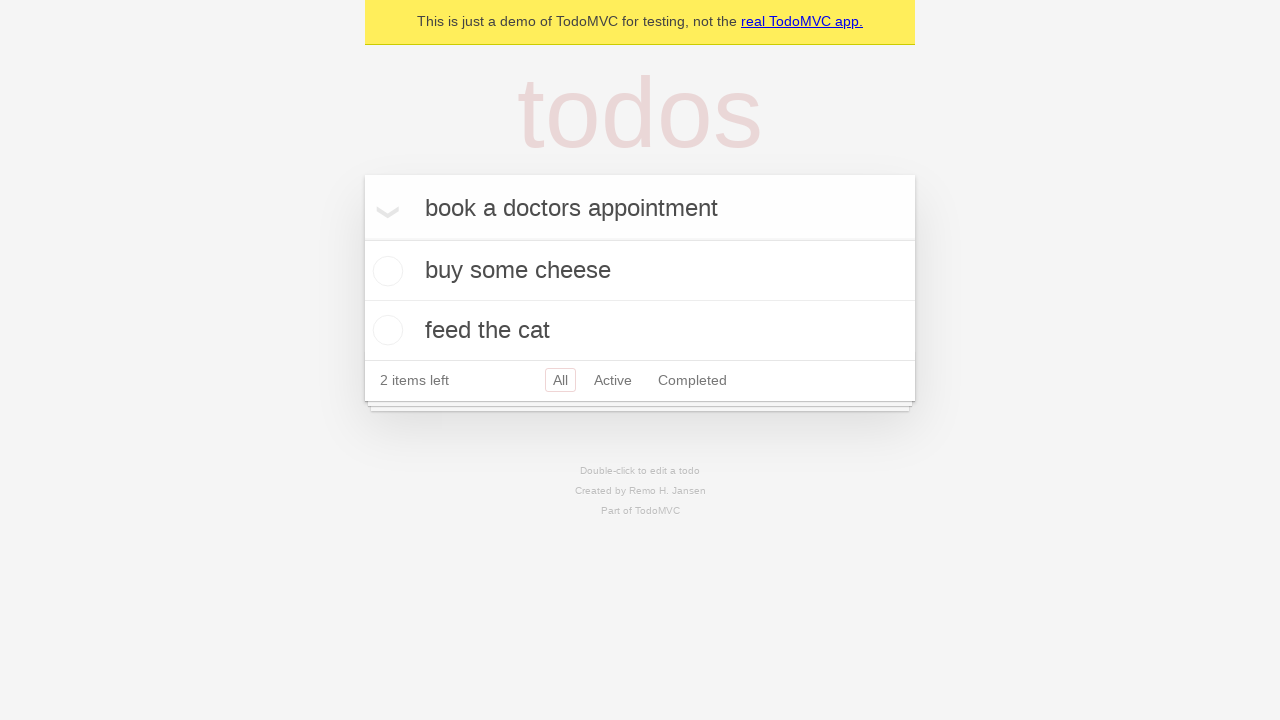

Pressed Enter to create todo 'book a doctors appointment' on internal:attr=[placeholder="What needs to be done?"i]
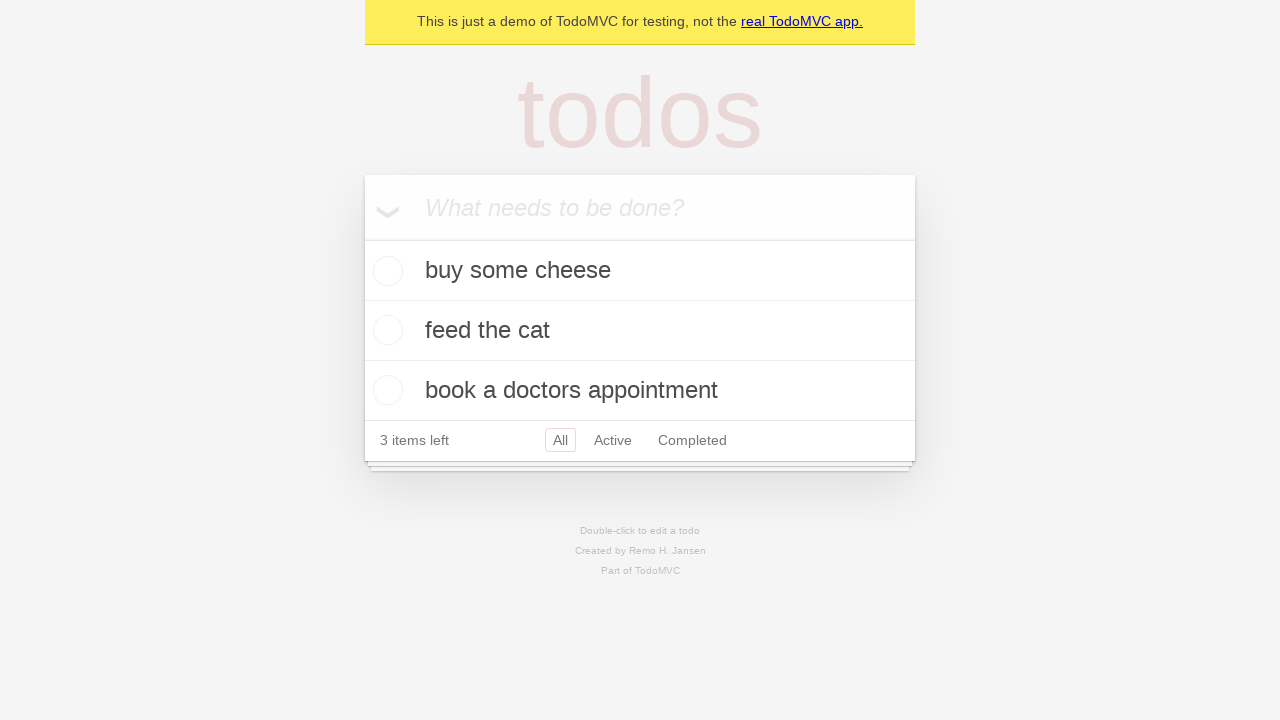

Double-clicked the second todo item to enter edit mode at (640, 331) on internal:testid=[data-testid="todo-item"s] >> nth=1
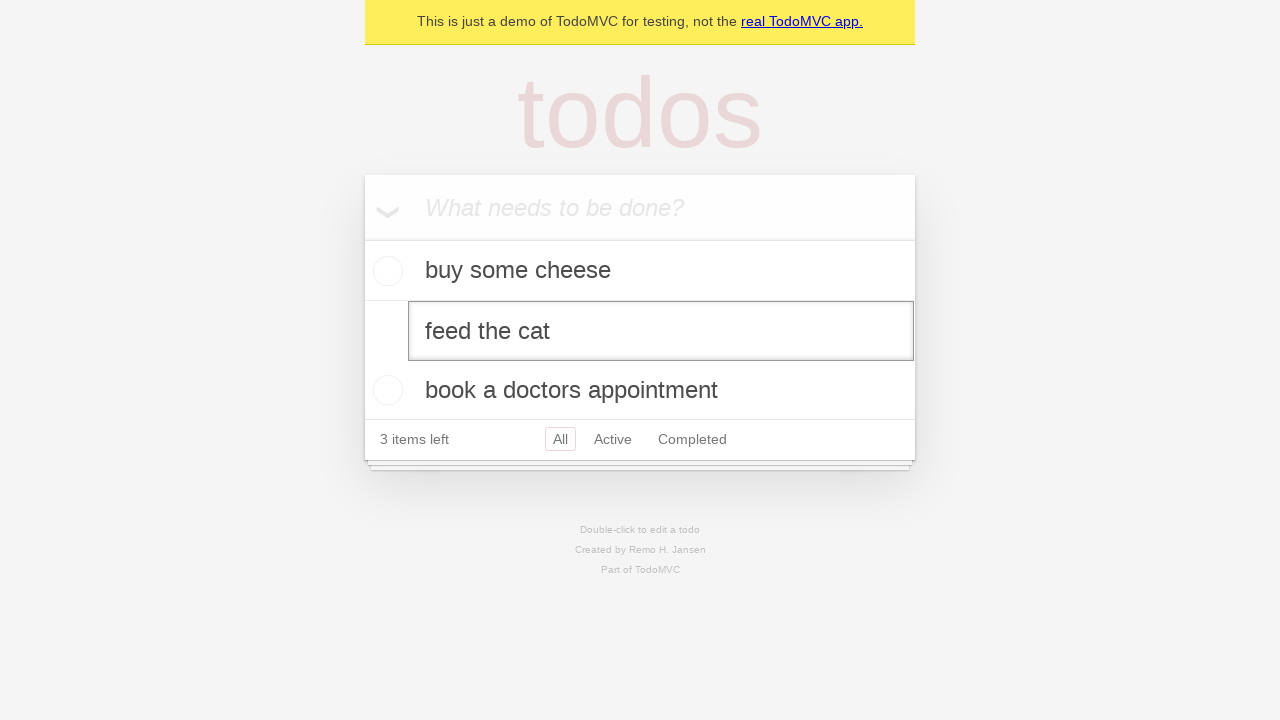

Filled edit field with 'buy some sausages' on internal:testid=[data-testid="todo-item"s] >> nth=1 >> internal:role=textbox[nam
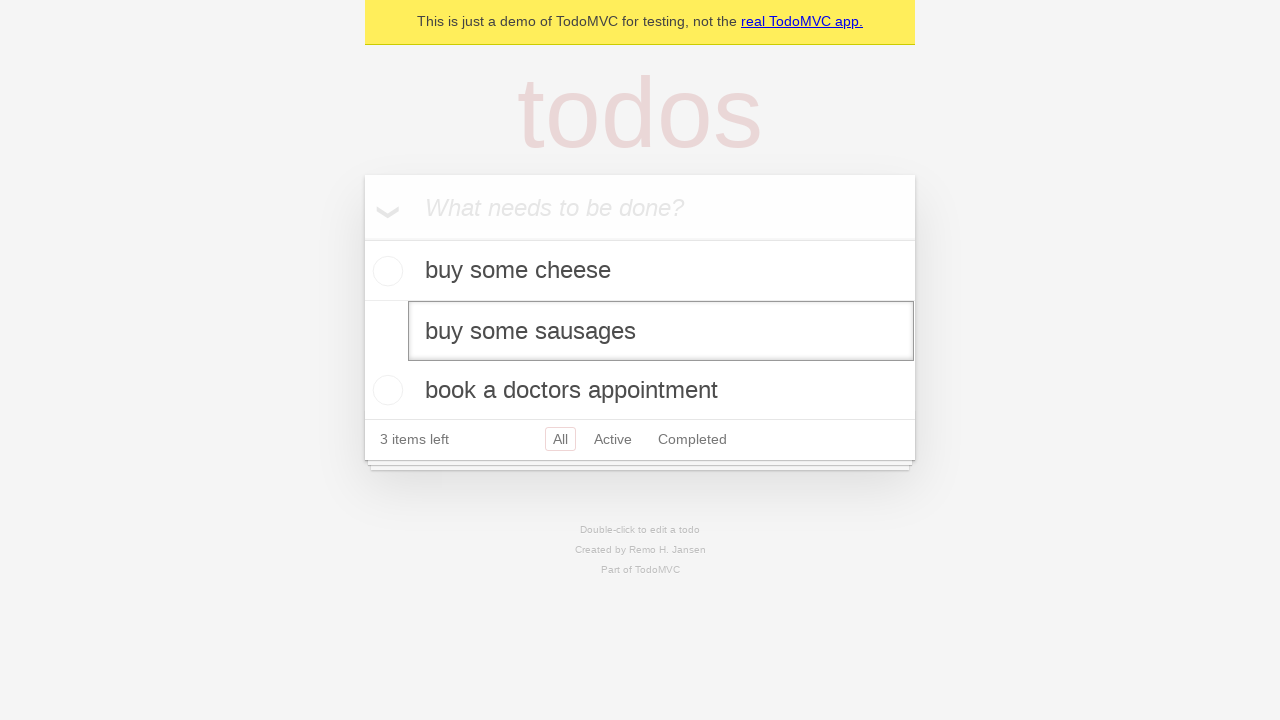

Pressed Escape to cancel edit and verify todo reverts to original text on internal:testid=[data-testid="todo-item"s] >> nth=1 >> internal:role=textbox[nam
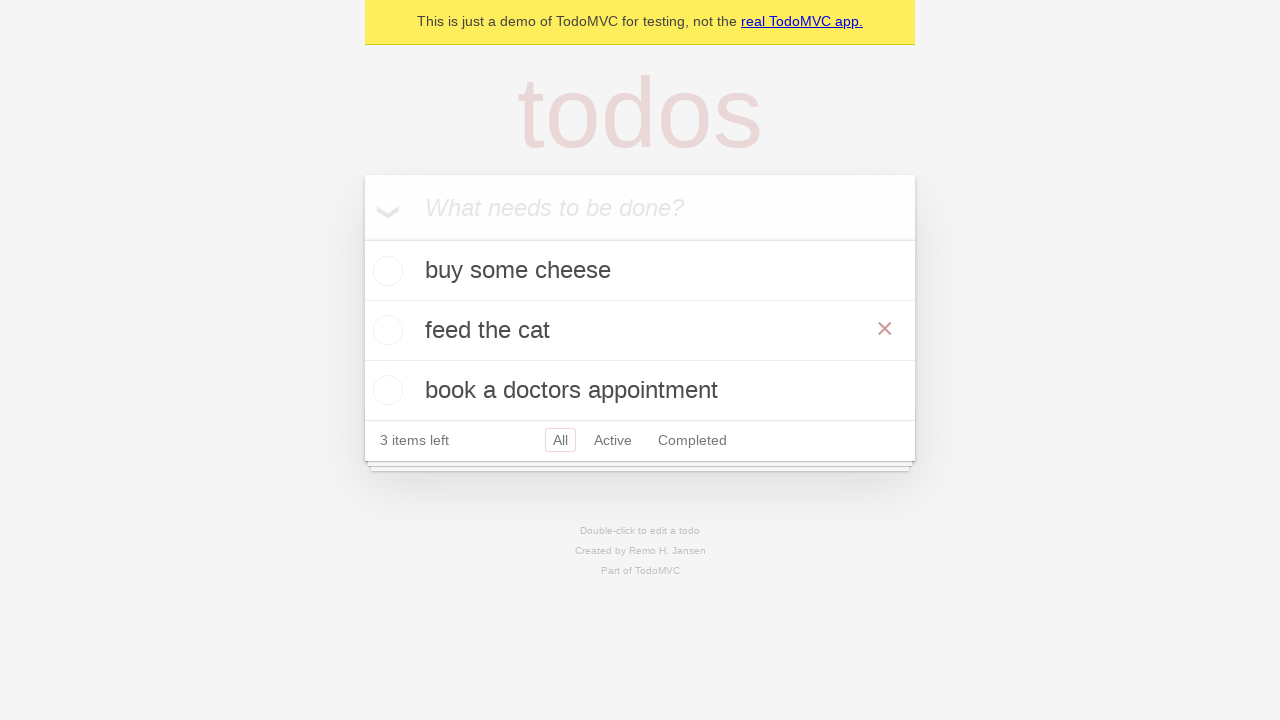

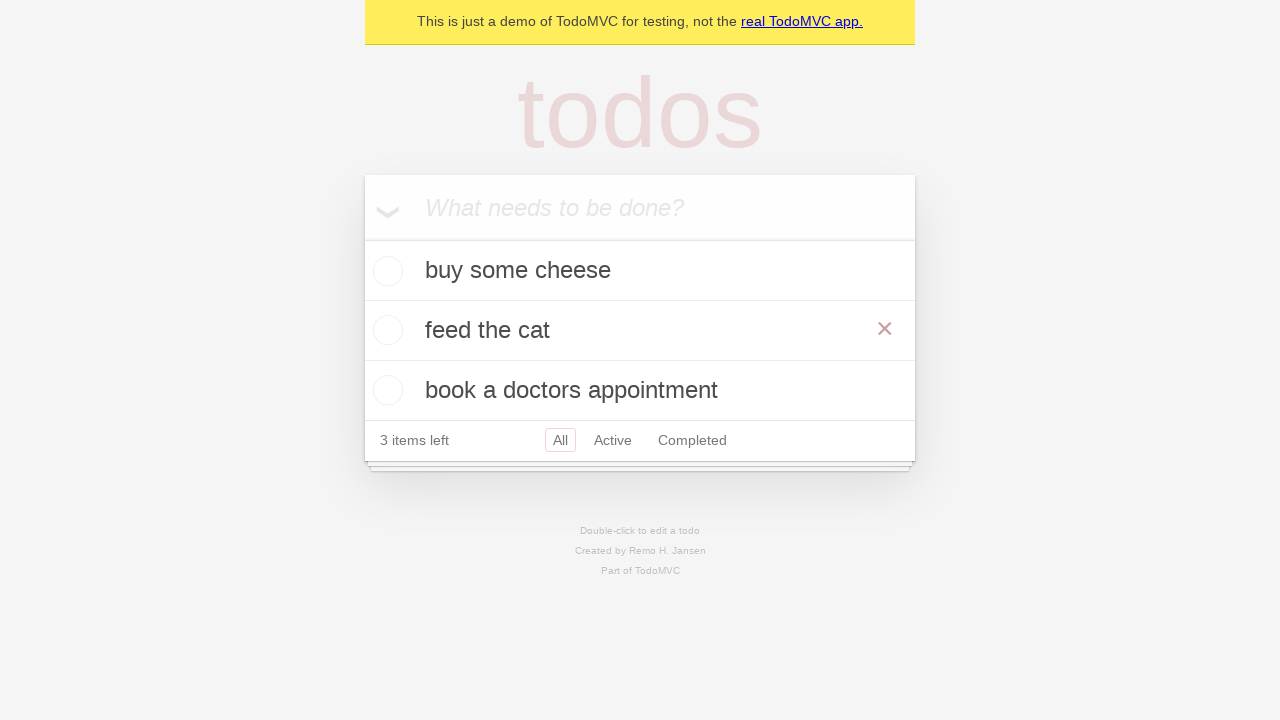